Tests an e-commerce flow by browsing products, selecting a Selenium-related product, adding it to cart, navigating to the cart, and updating the quantity field.

Starting URL: https://rahulshettyacademy.com/angularAppdemo/

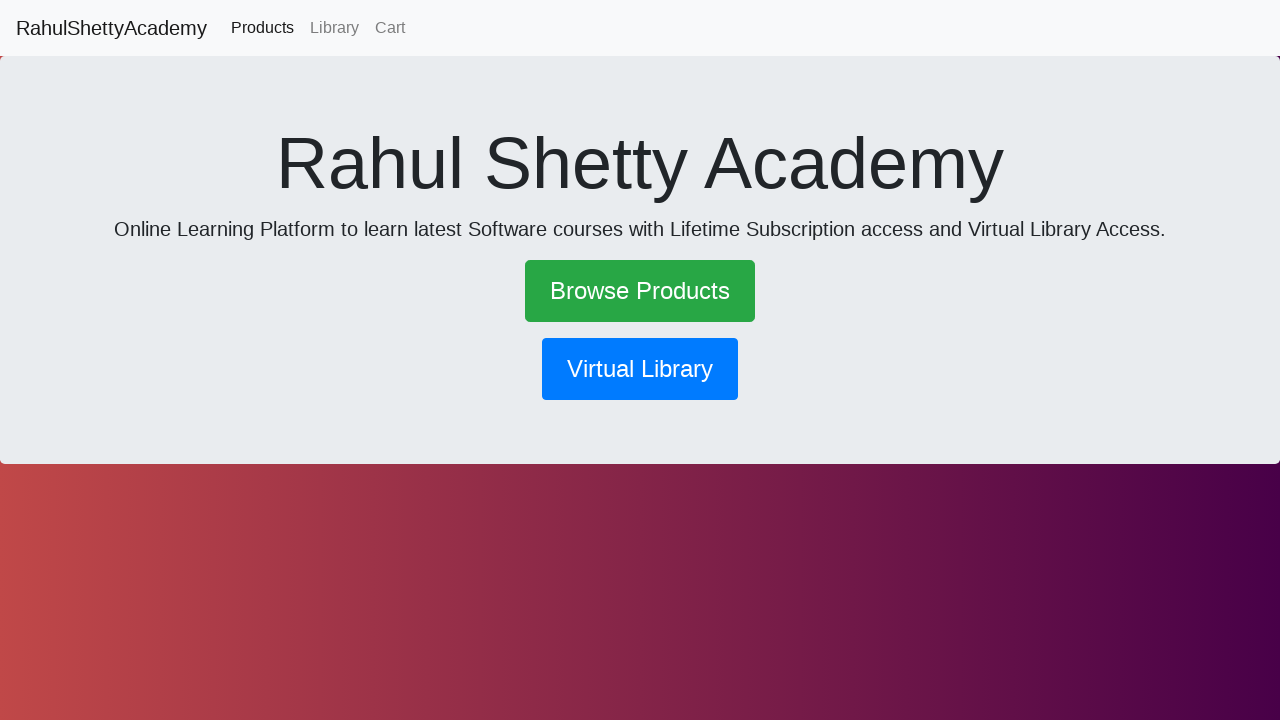

Clicked Browse Products link at (640, 291) on text=Browse Products
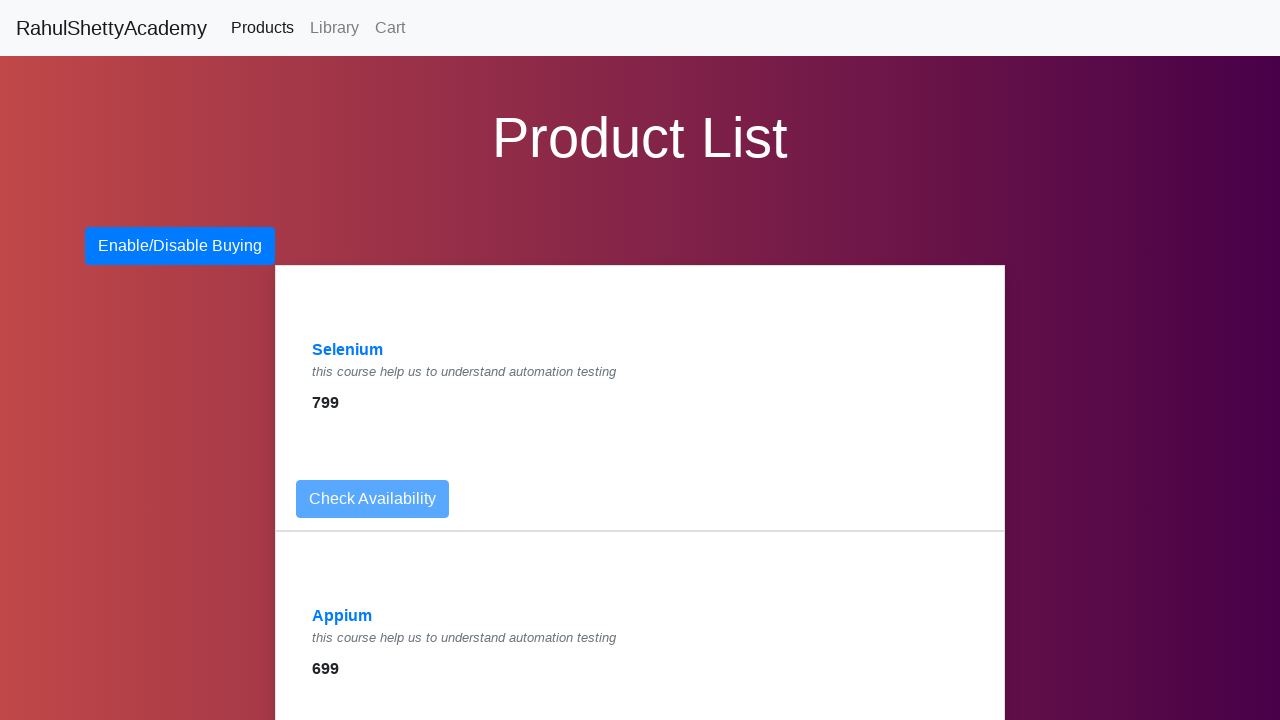

Selected Selenium-related product at (348, 350) on a:has-text('Selenium')
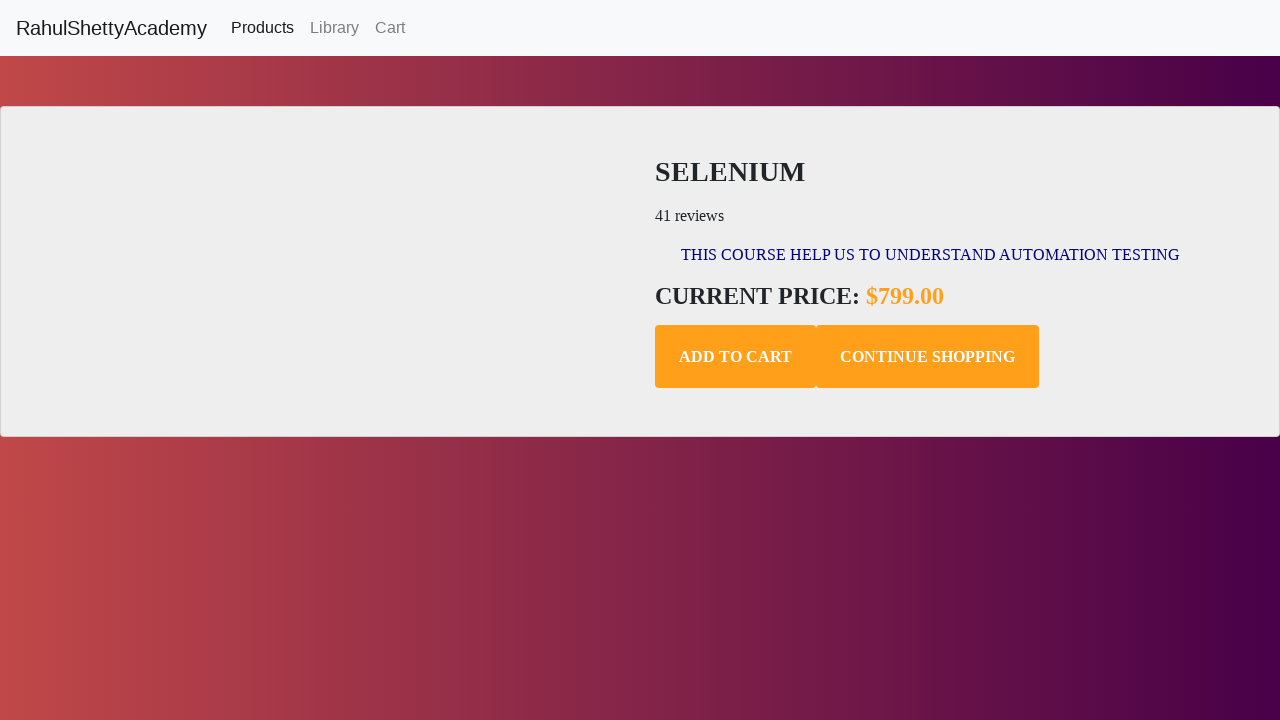

Added product to cart at (736, 357) on .add-to-cart
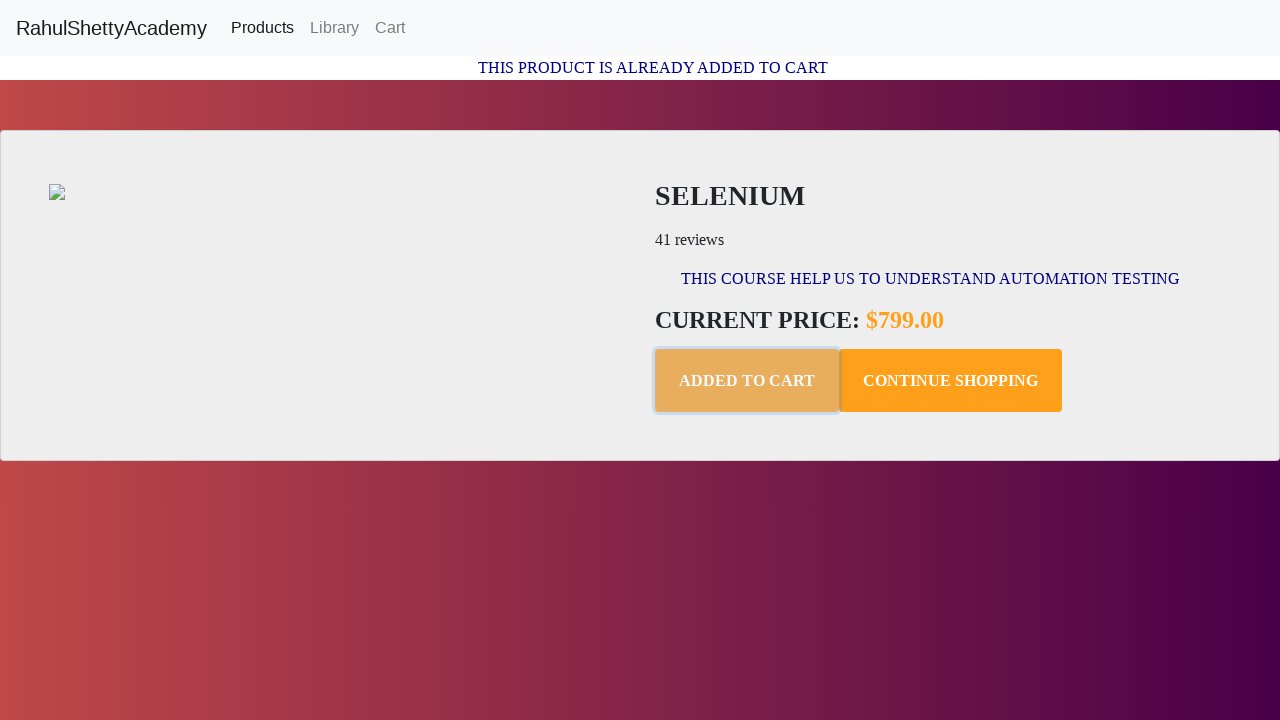

Navigated to cart page at (390, 28) on text=Cart
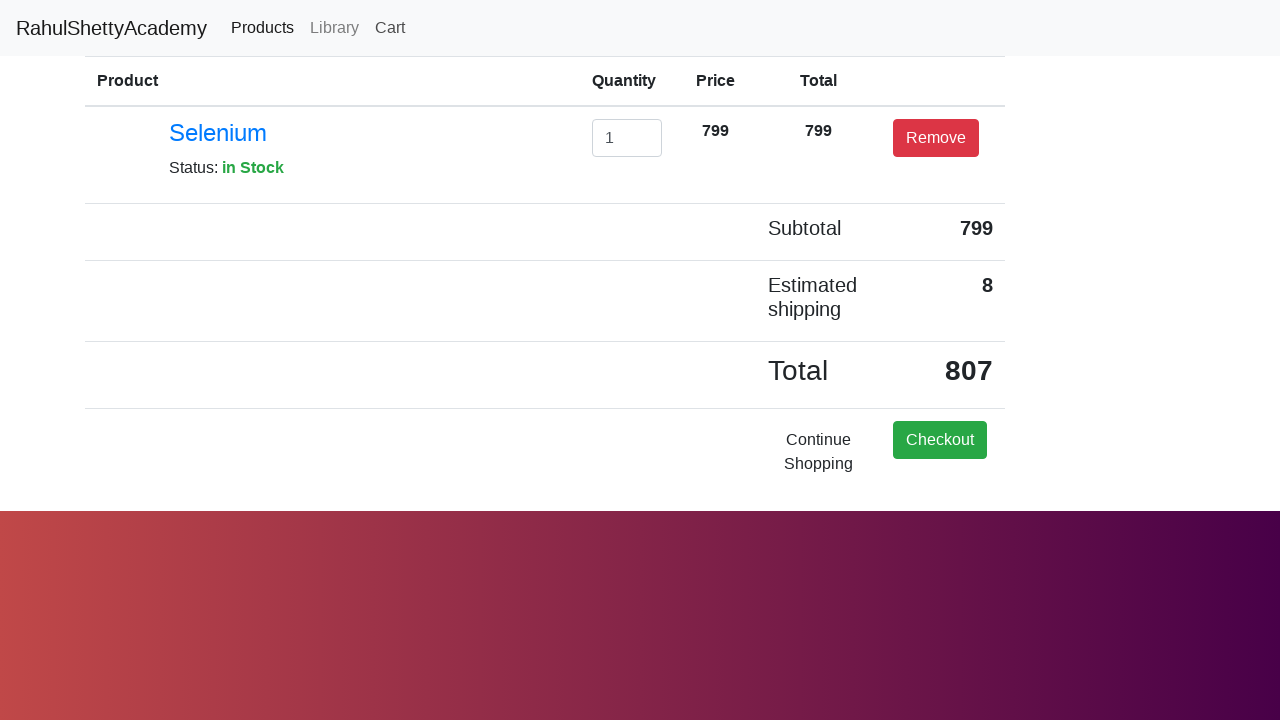

Cleared quantity input field on #exampleInputEmail1
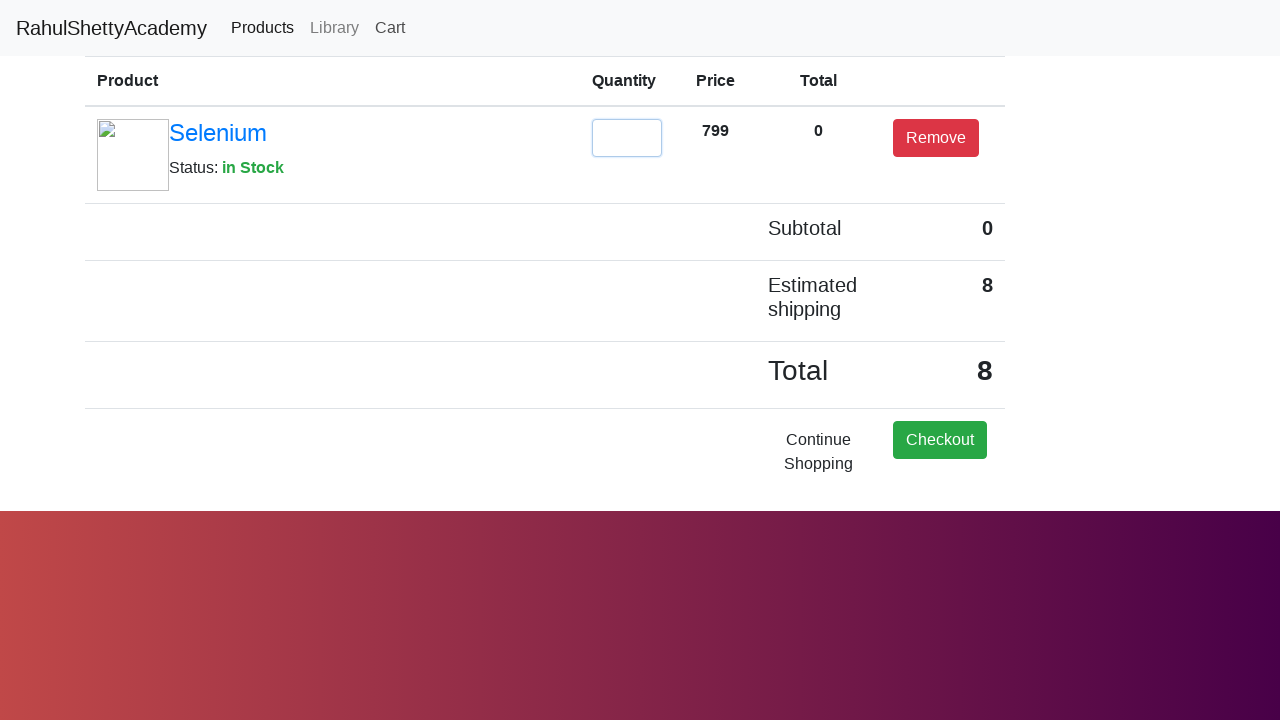

Updated quantity field to 2 on #exampleInputEmail1
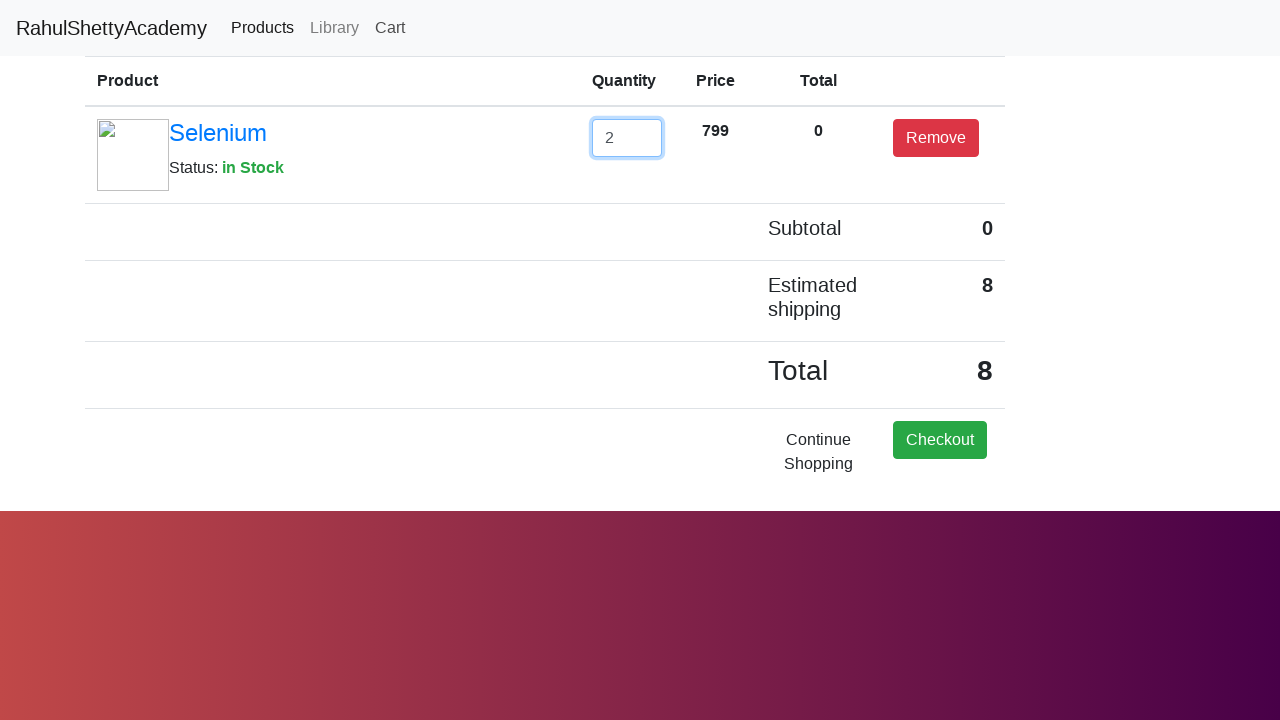

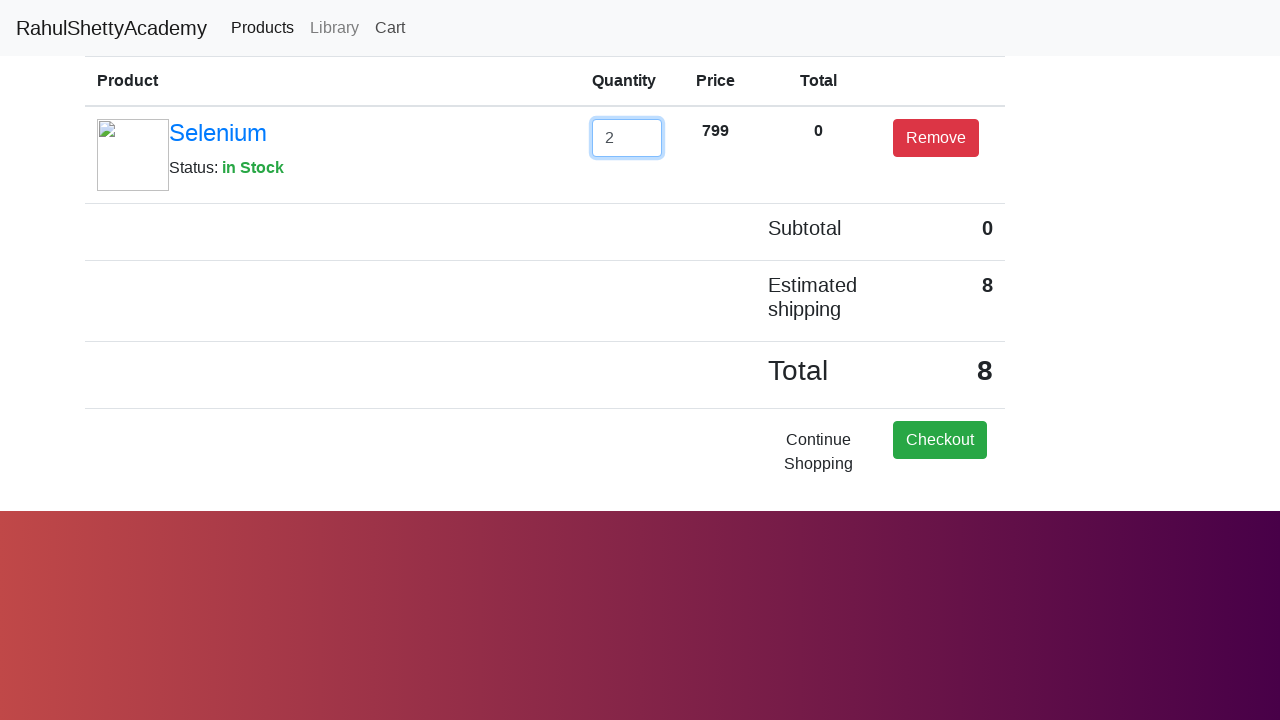